Navigates to the Xiaomi India website and waits for the page to load. This is a basic page load verification test.

Starting URL: https://www.mi.com/in/

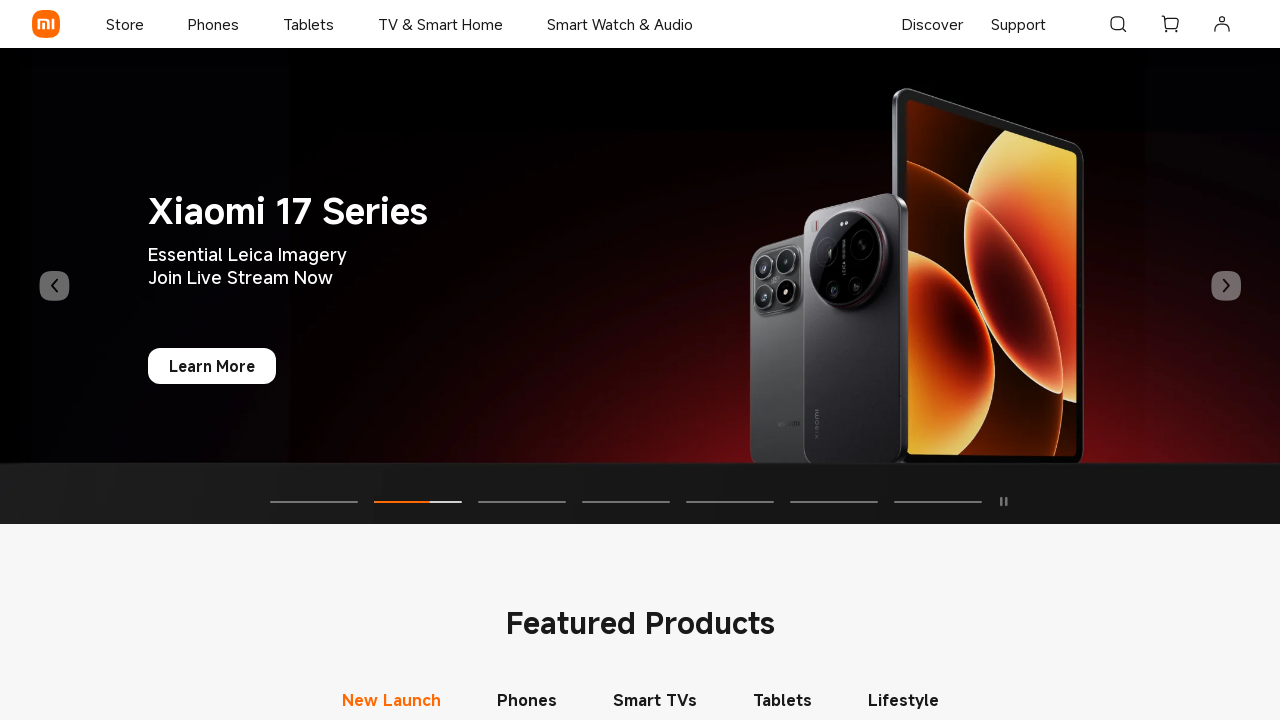

Navigated to Xiaomi India website at https://www.mi.com/in/
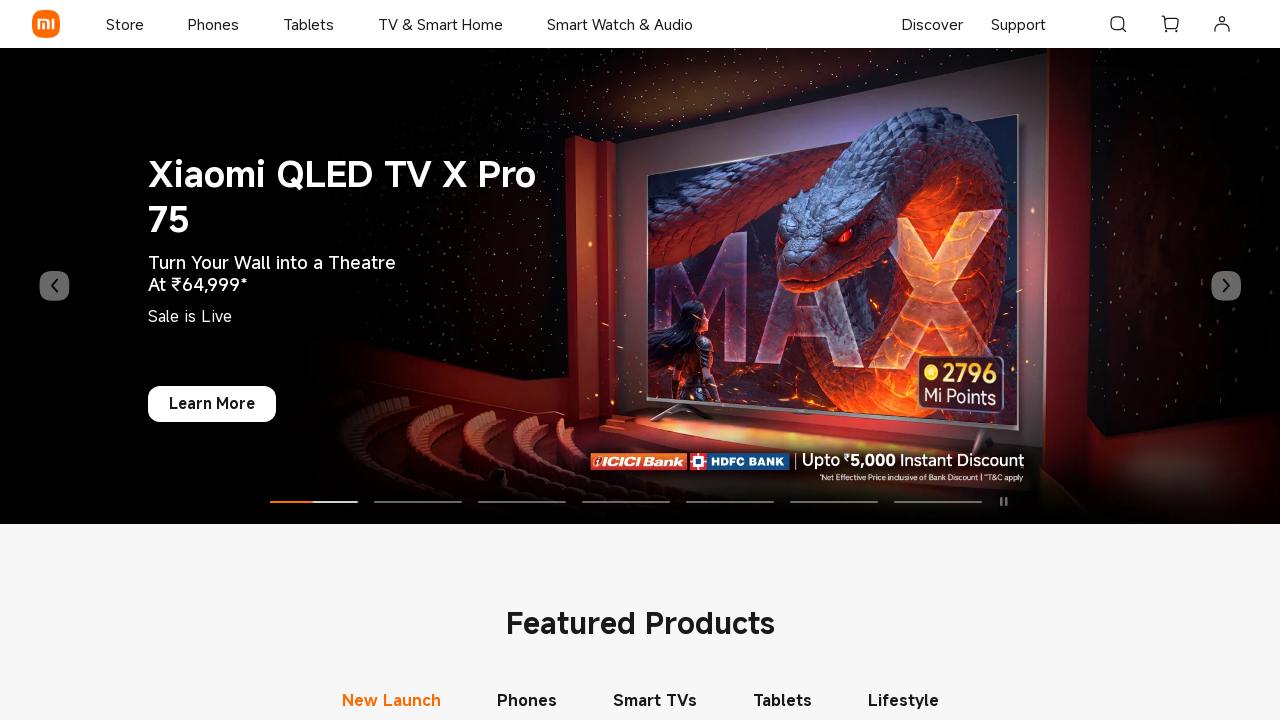

Page DOM content fully loaded
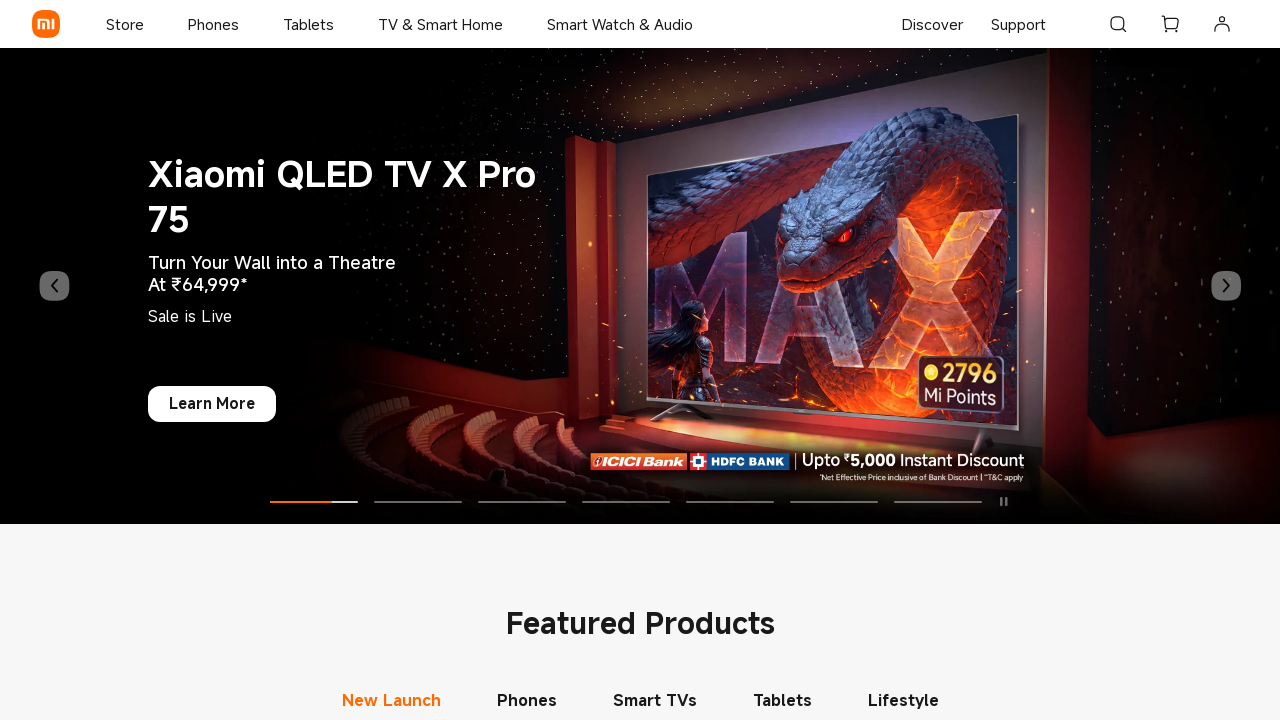

Page body element is visible - page load verification complete
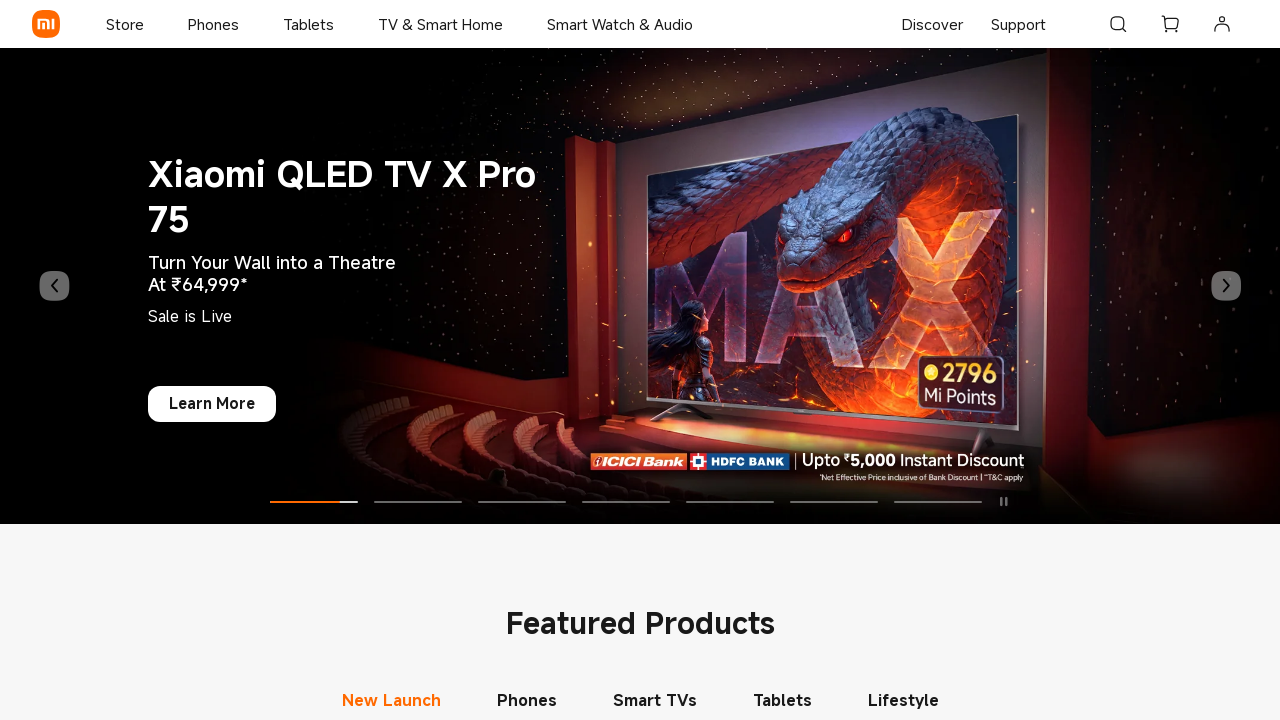

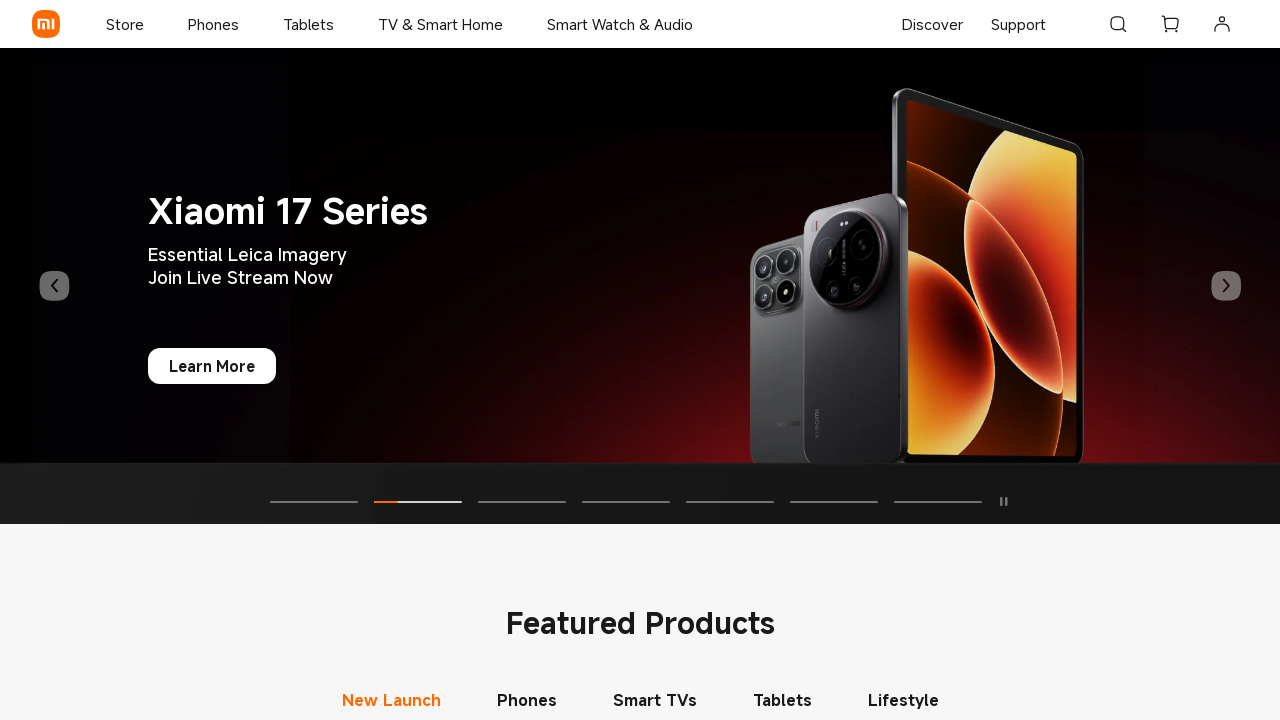